Tests the add-to-cart functionality on a demo e-commerce site by clicking the add to cart button on a product and verifying the cart pane appears with the product.

Starting URL: https://bstackdemo.com/

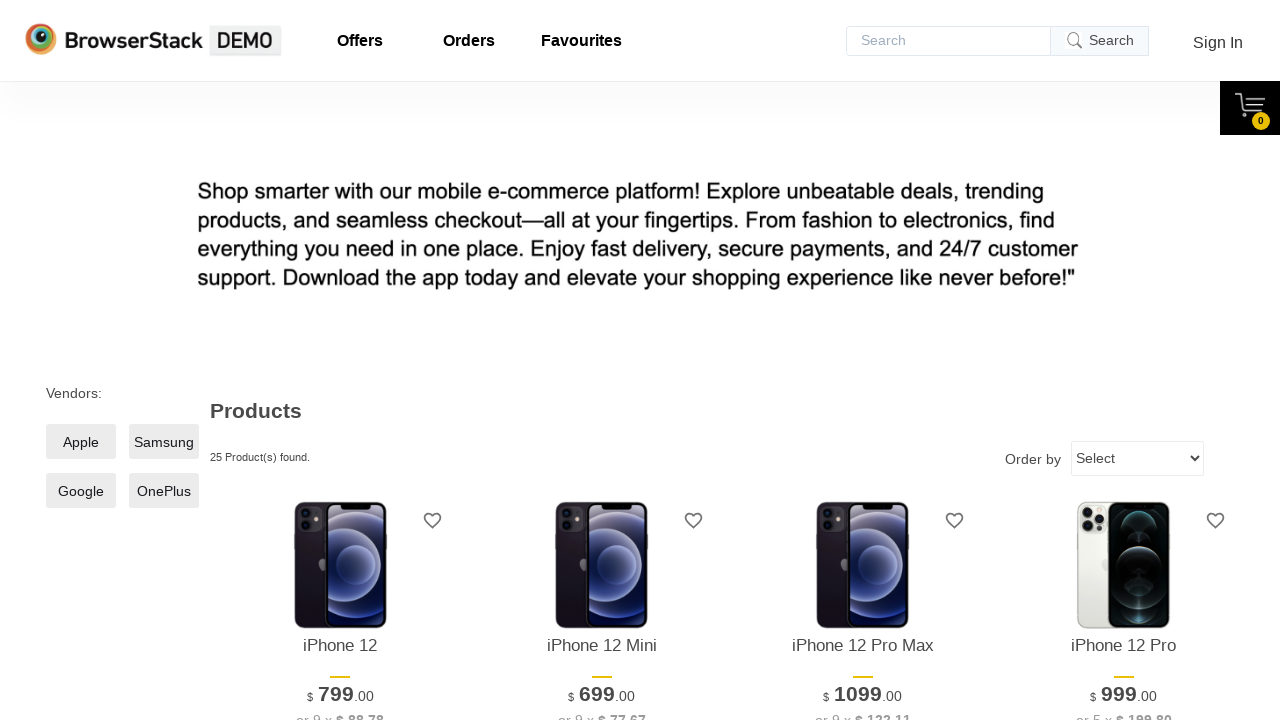

Waited for first product to load
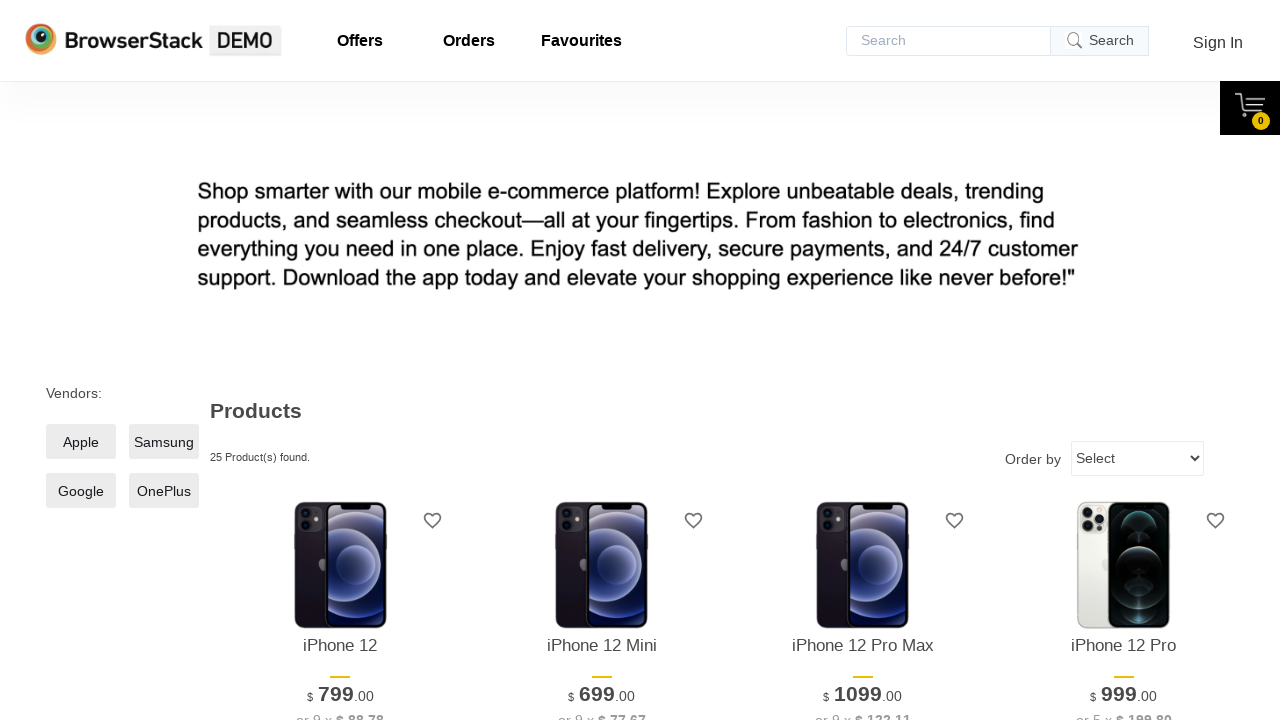

Retrieved product name: iPhone 12
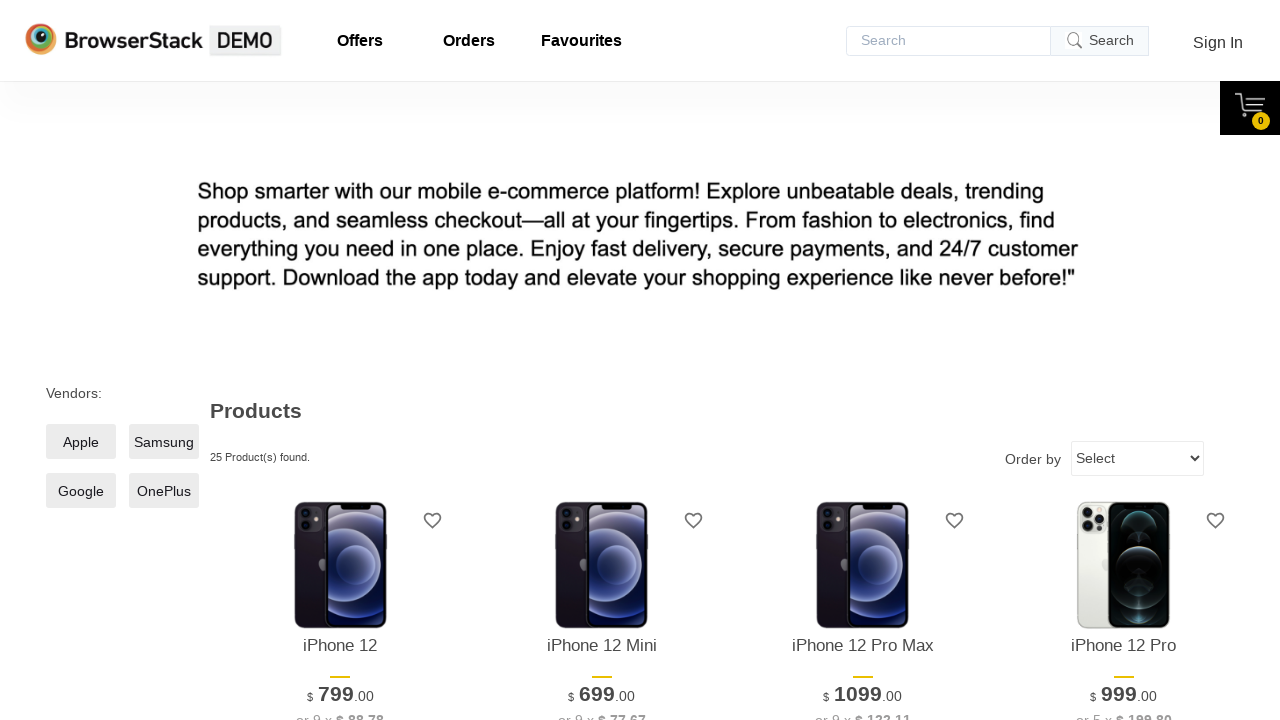

Add to cart button is visible
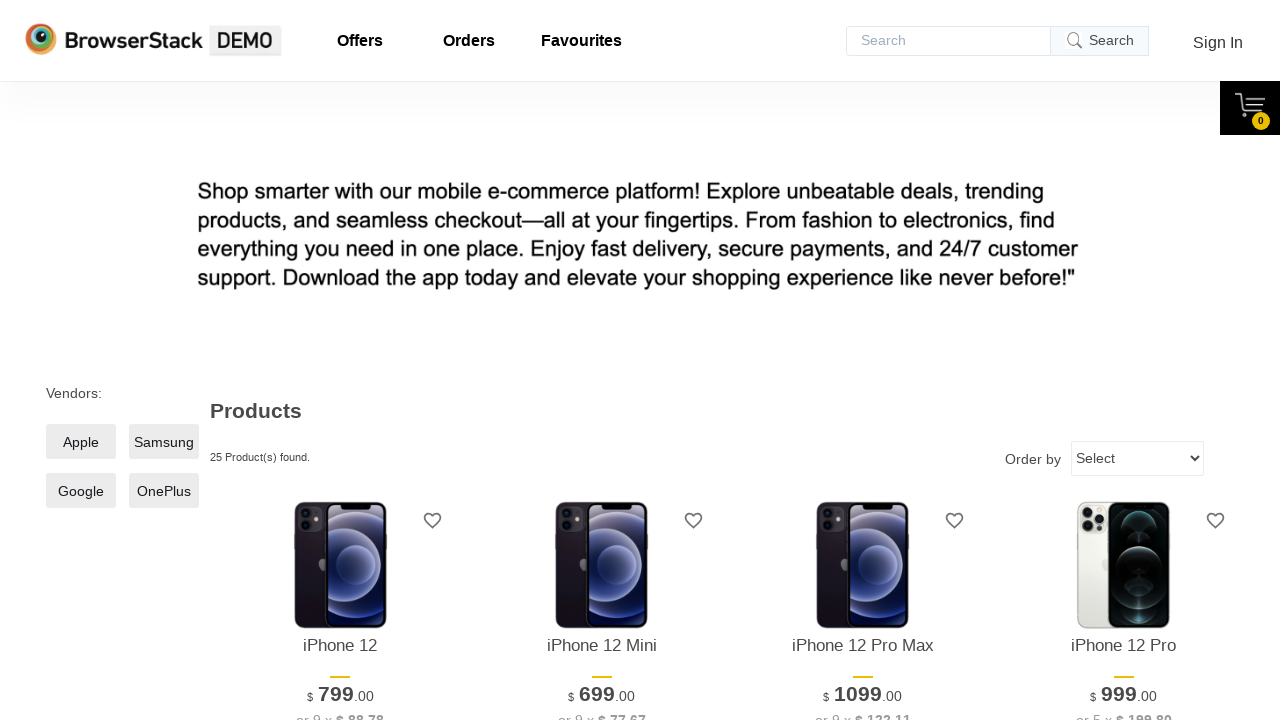

Clicked add to cart button for first product at (340, 361) on xpath=//*[@id='1']/div[4]
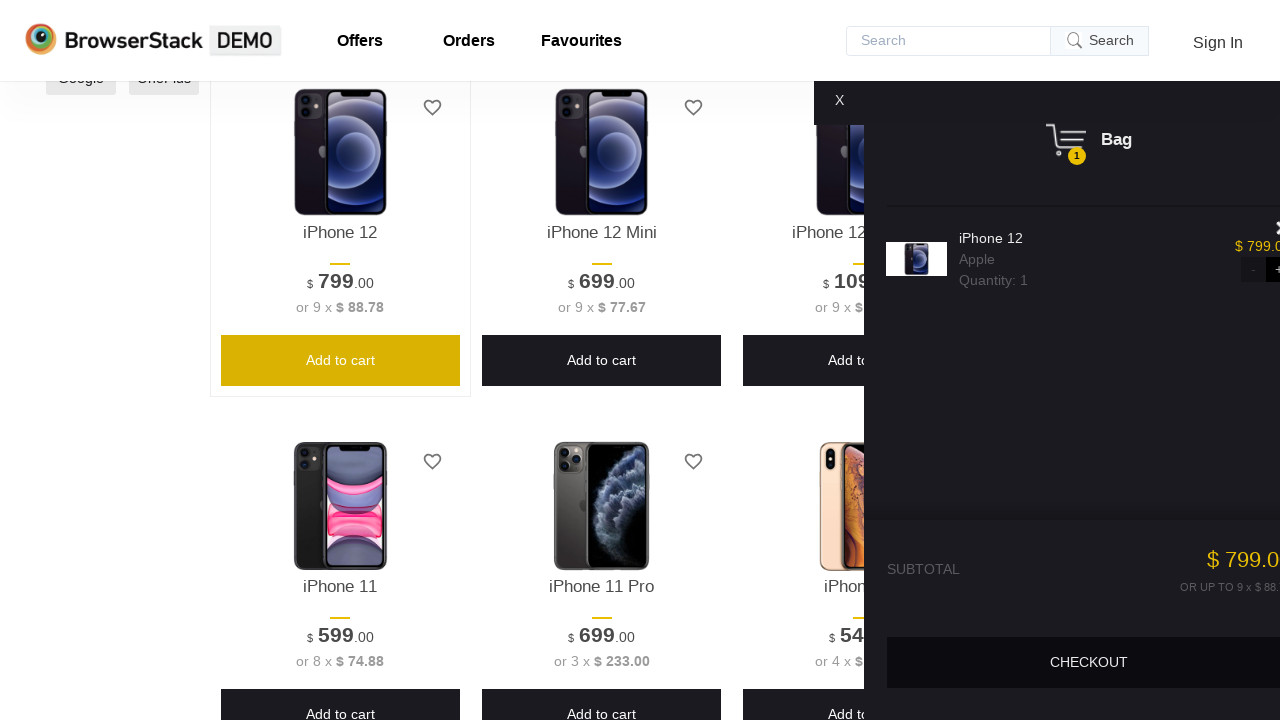

Cart pane appeared on screen
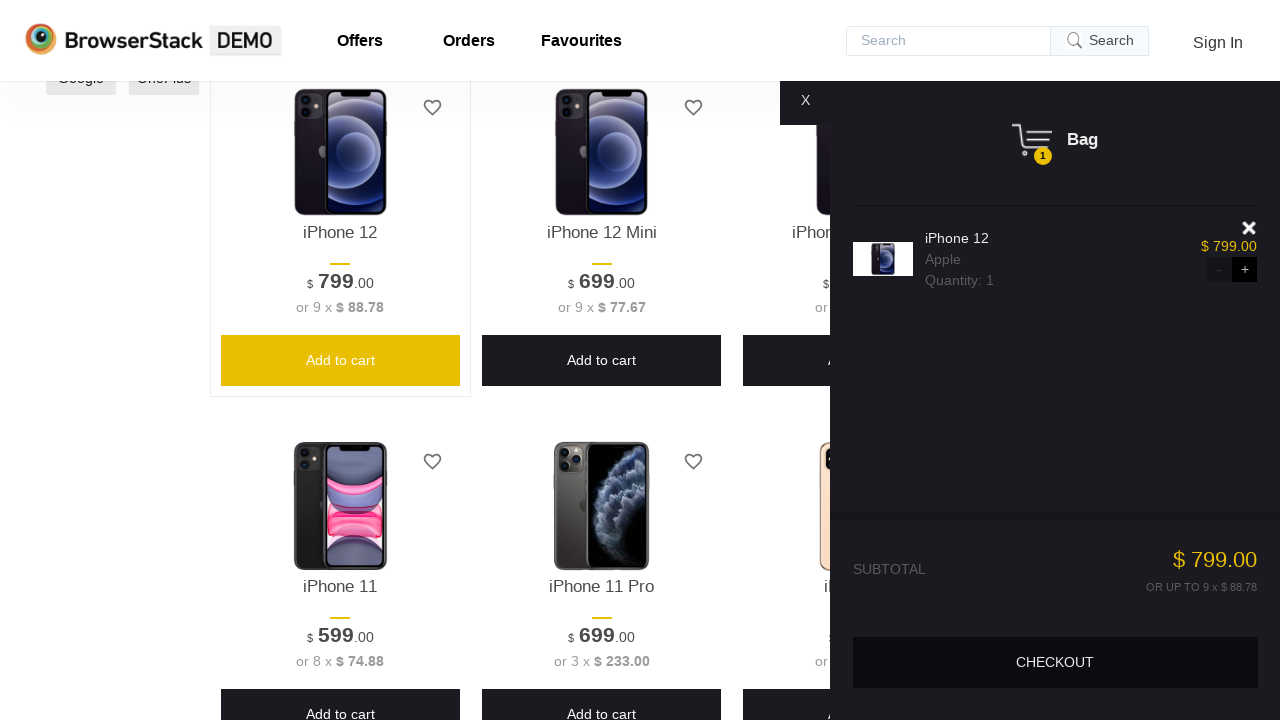

Verified product in cart: iPhone 12
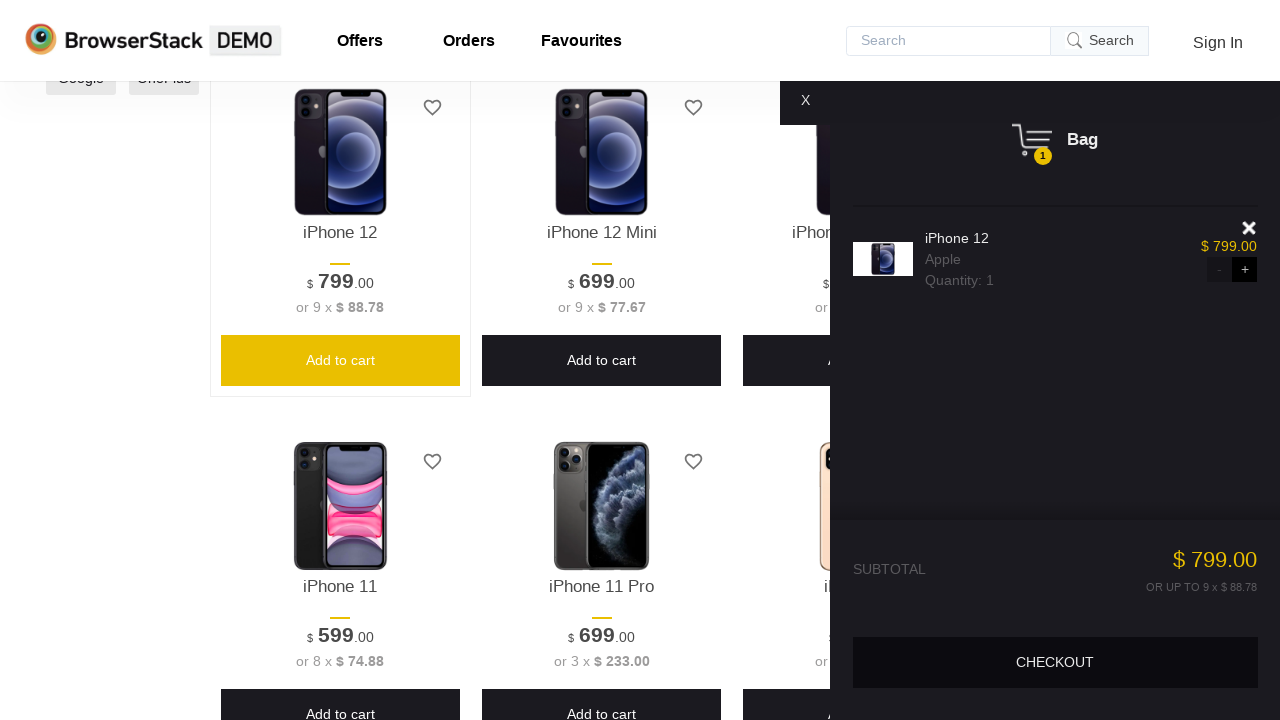

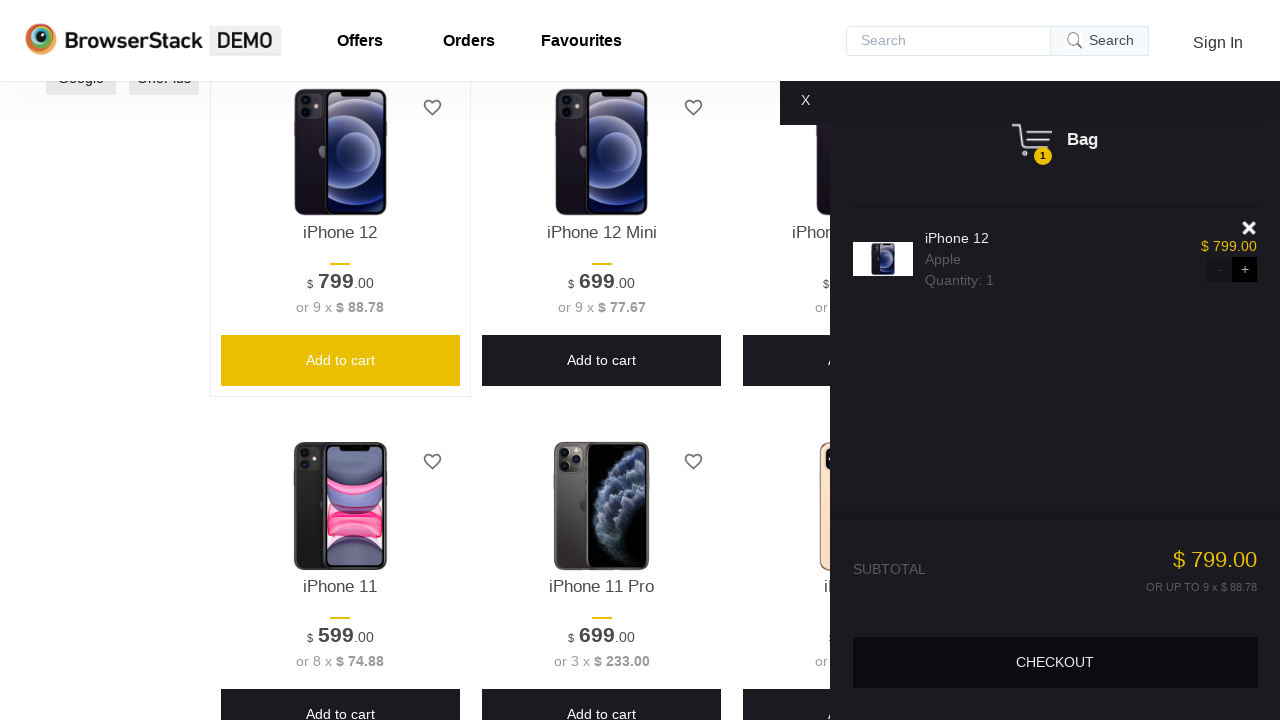